Tests pagination by clicking the Next button to navigate to the next page of quotes

Starting URL: https://quotes.toscrape.com/js/

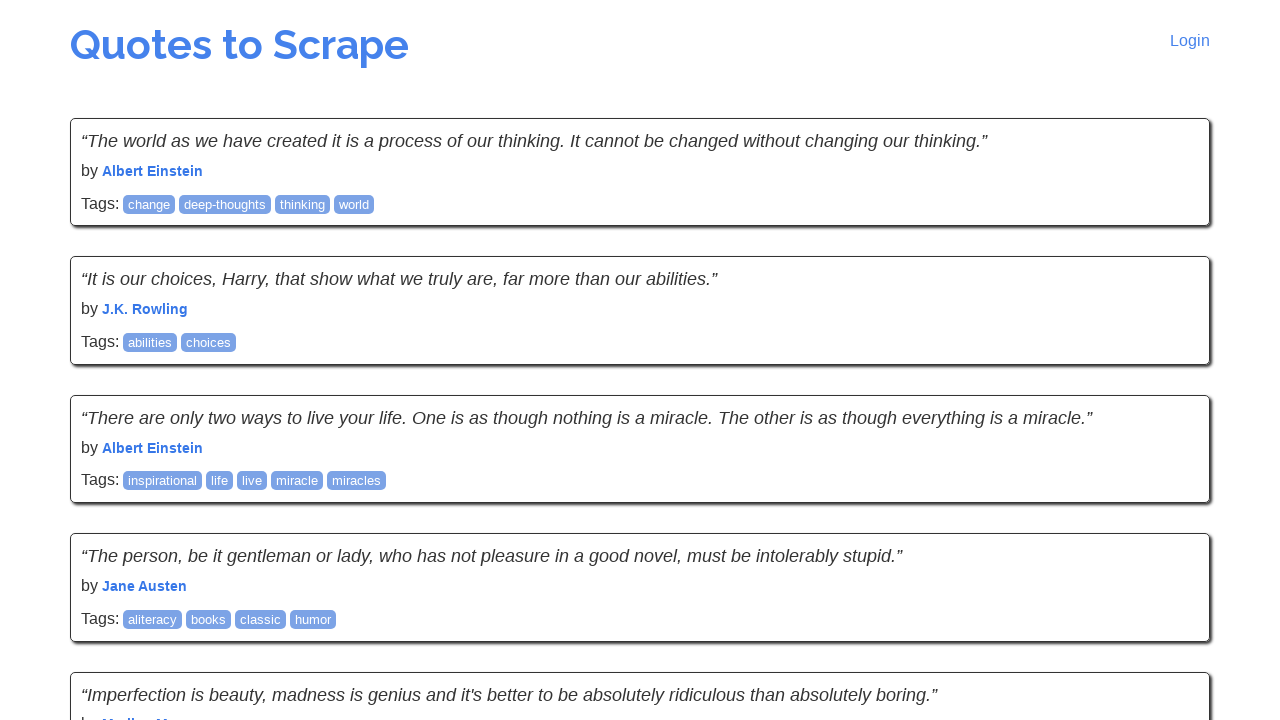

Navigated to quotes.toscrape.com/js/
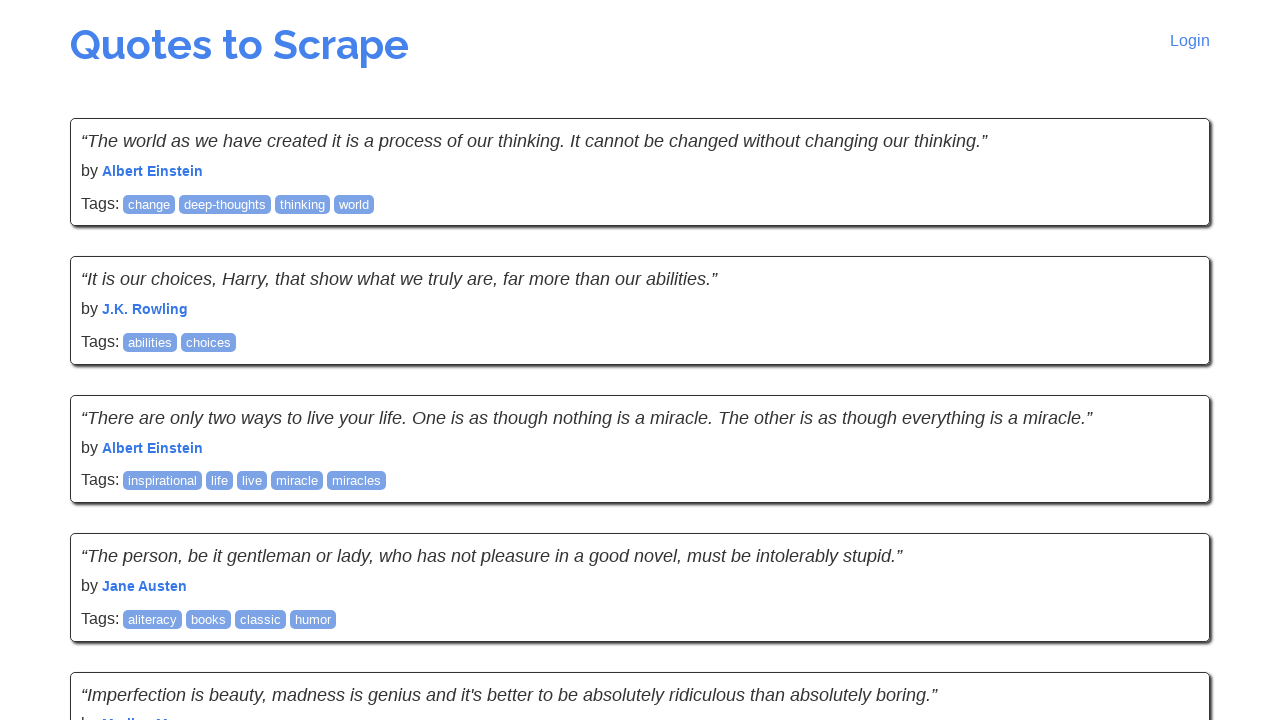

Clicked the Next button to navigate to the next page of quotes at (1168, 541) on text=Next
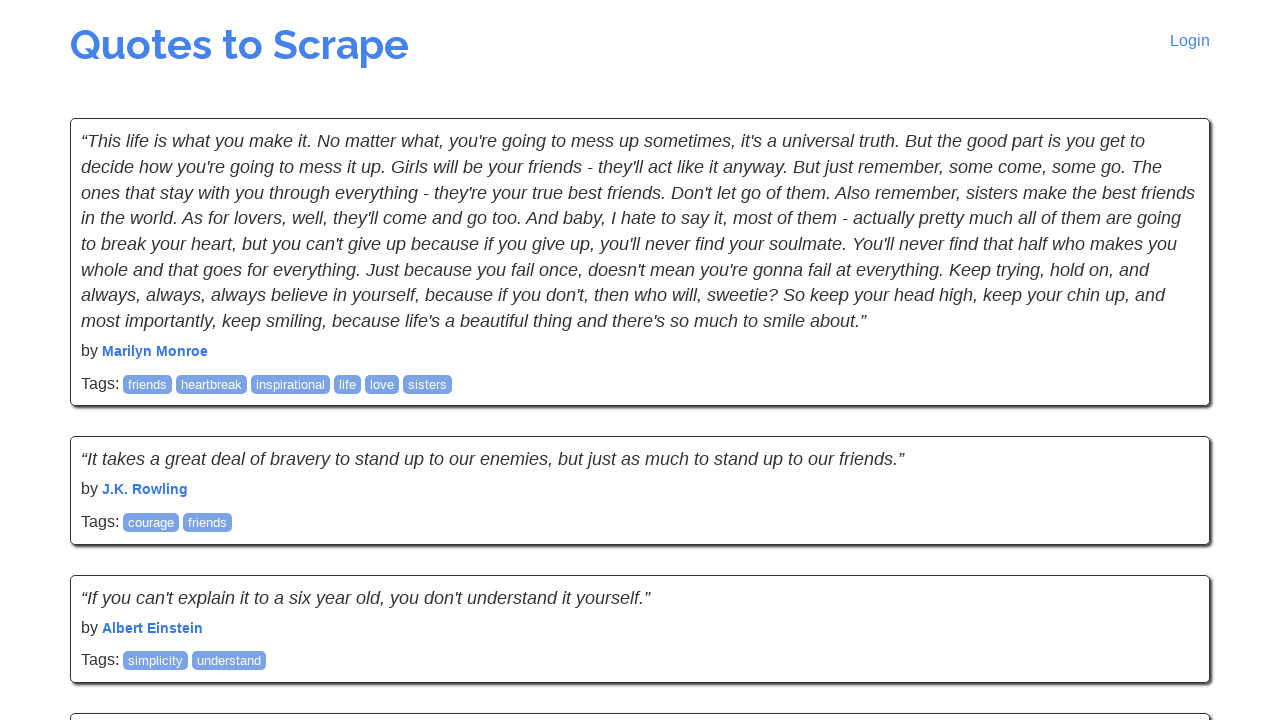

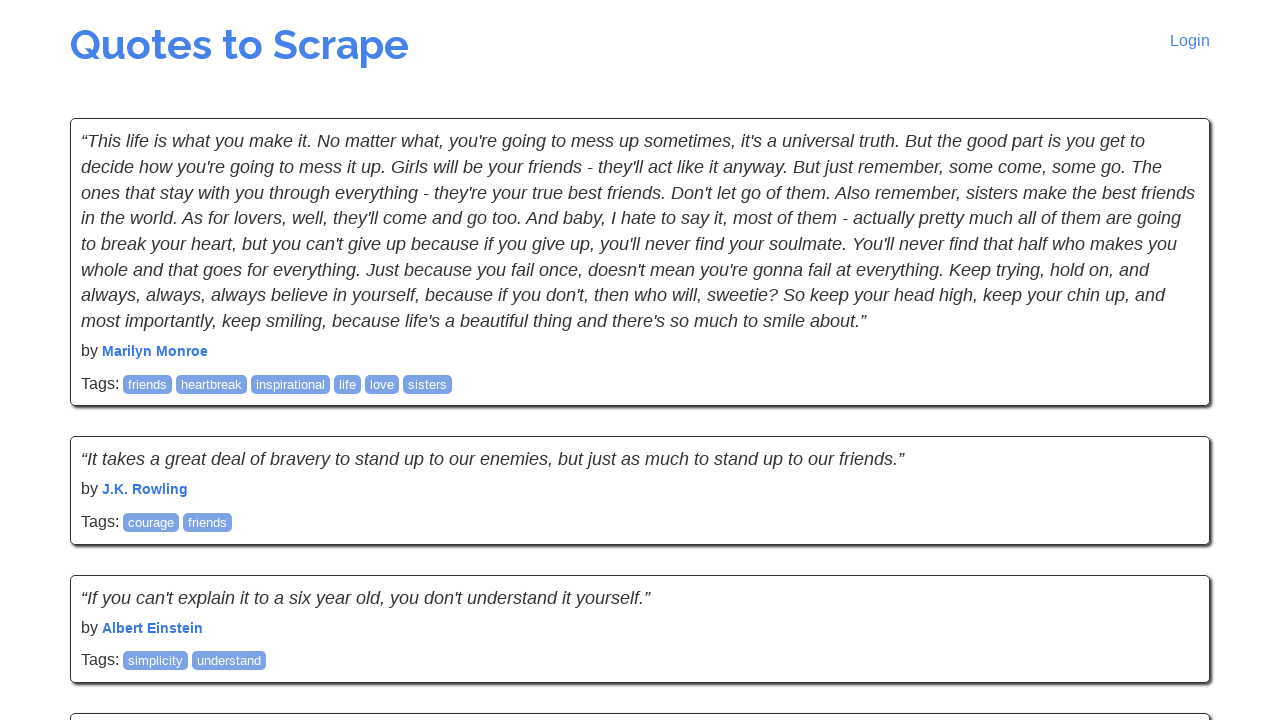